Tests show/hide button functionality by clicking buttons and verifying text visibility and button states

Starting URL: https://kristinek.github.io/site/examples/actions

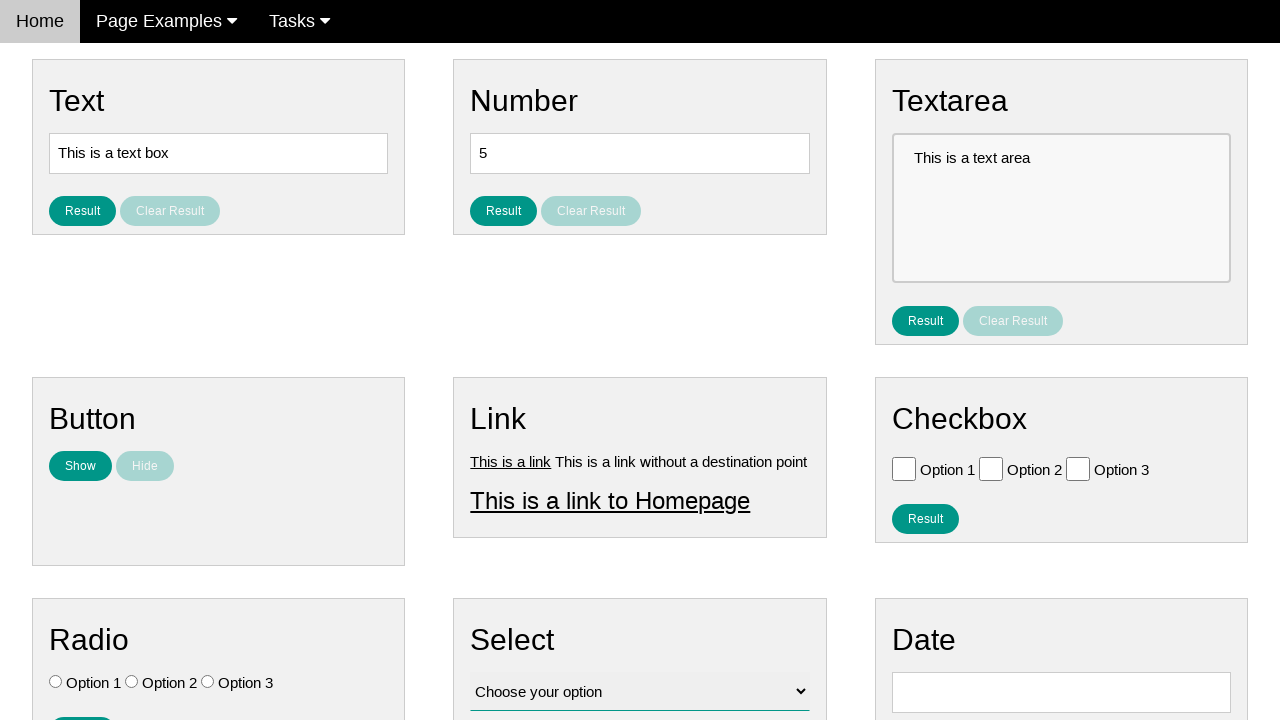

Navigated to show/hide button example page
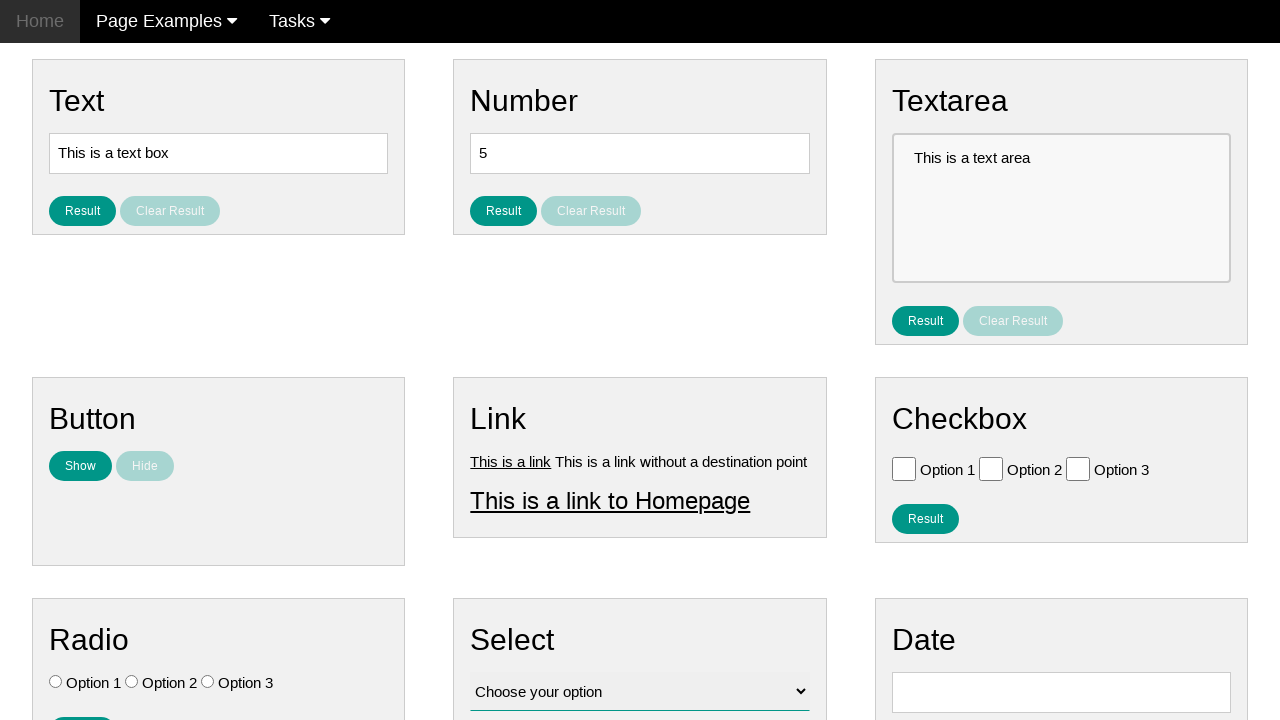

Located the Show button element
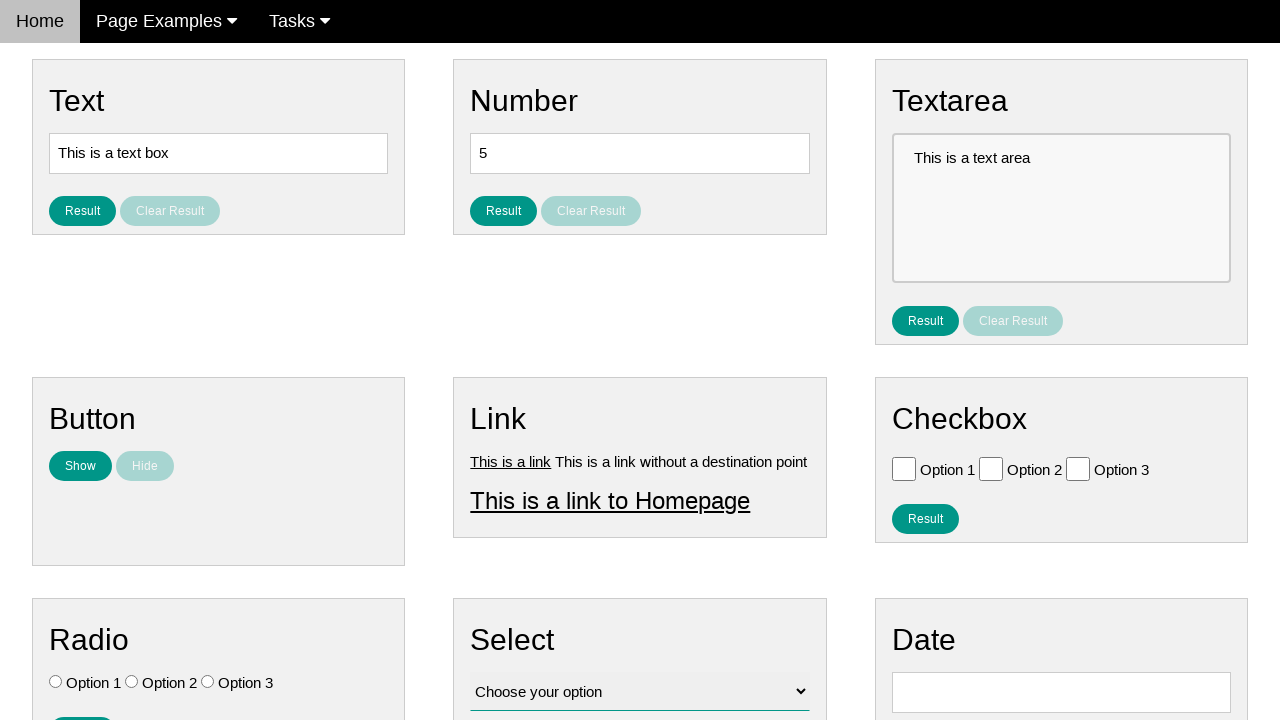

Located the text element to show/hide
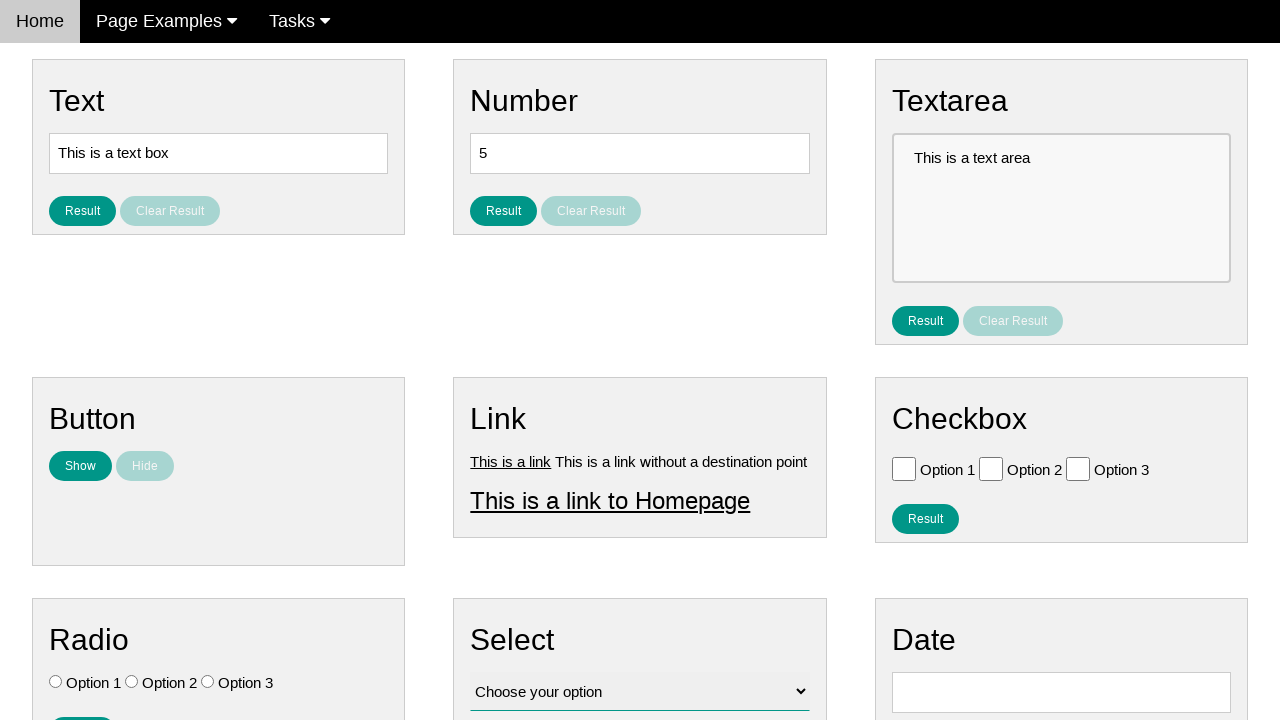

Located the Hide button element
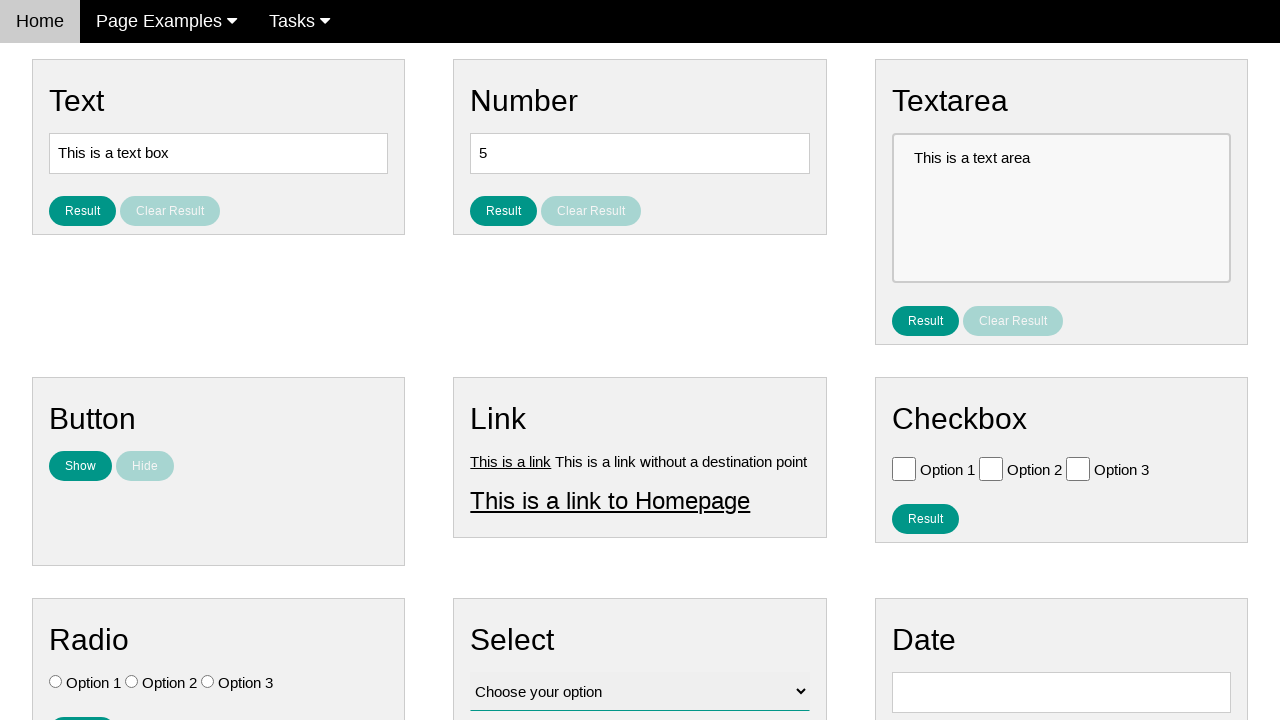

Verified text element is initially hidden
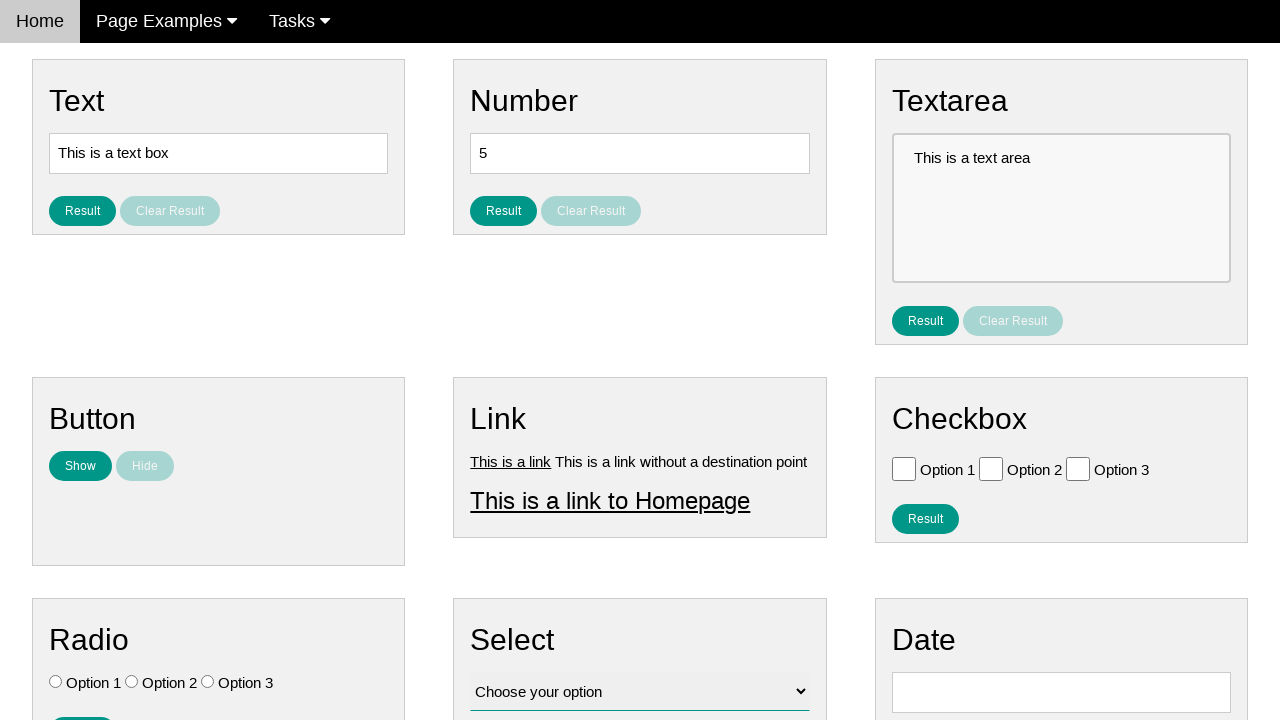

Verified Show button is initially enabled
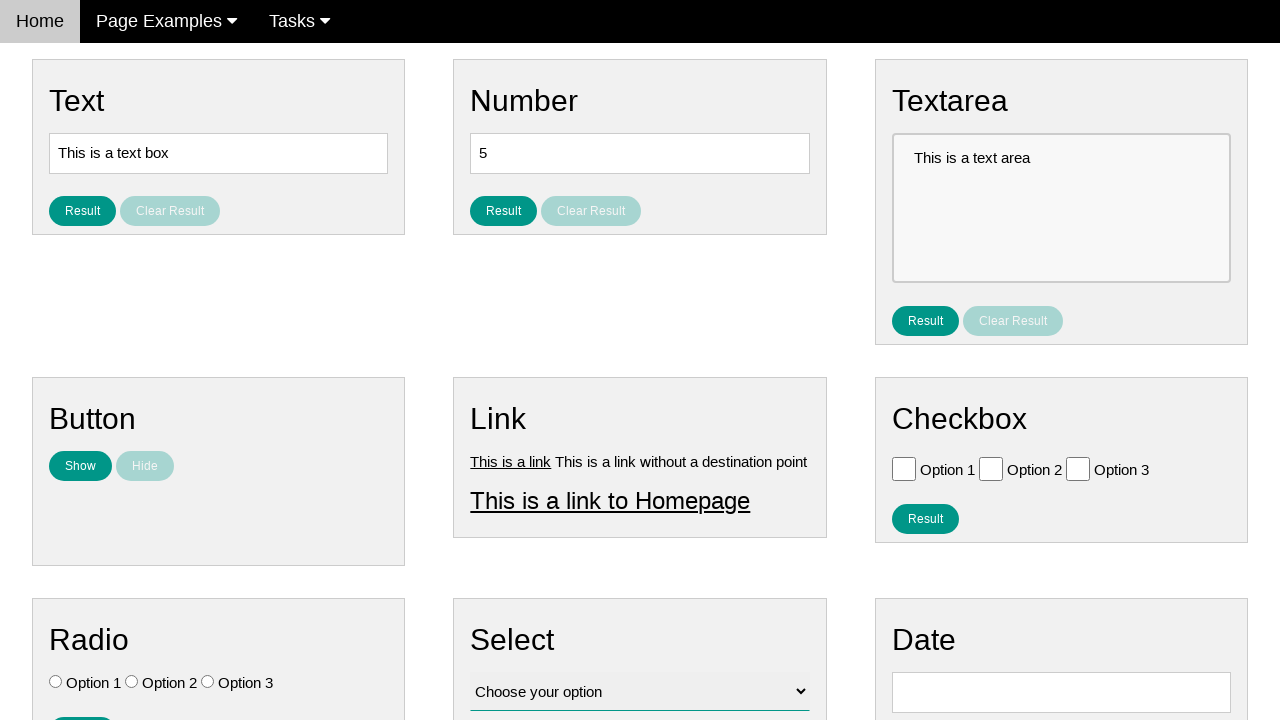

Verified Hide button is initially disabled
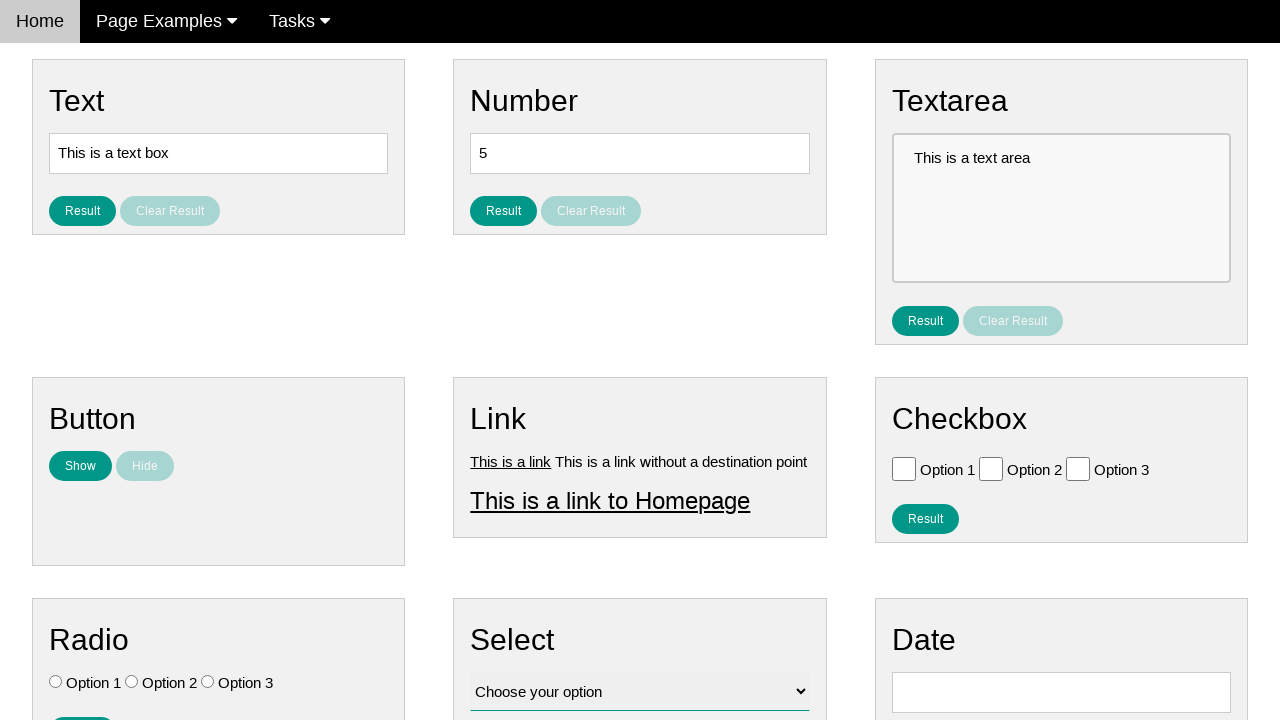

Clicked Show button to reveal text at (80, 466) on #show_text
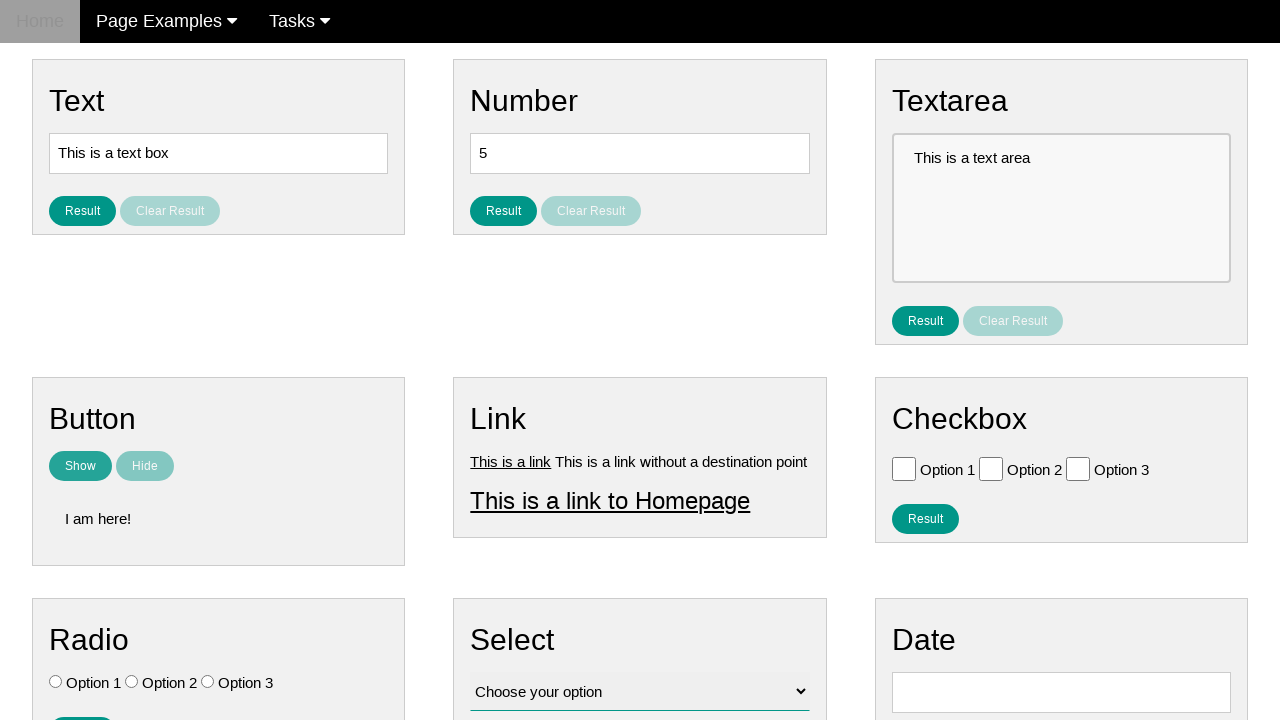

Verified text element is now visible after clicking Show
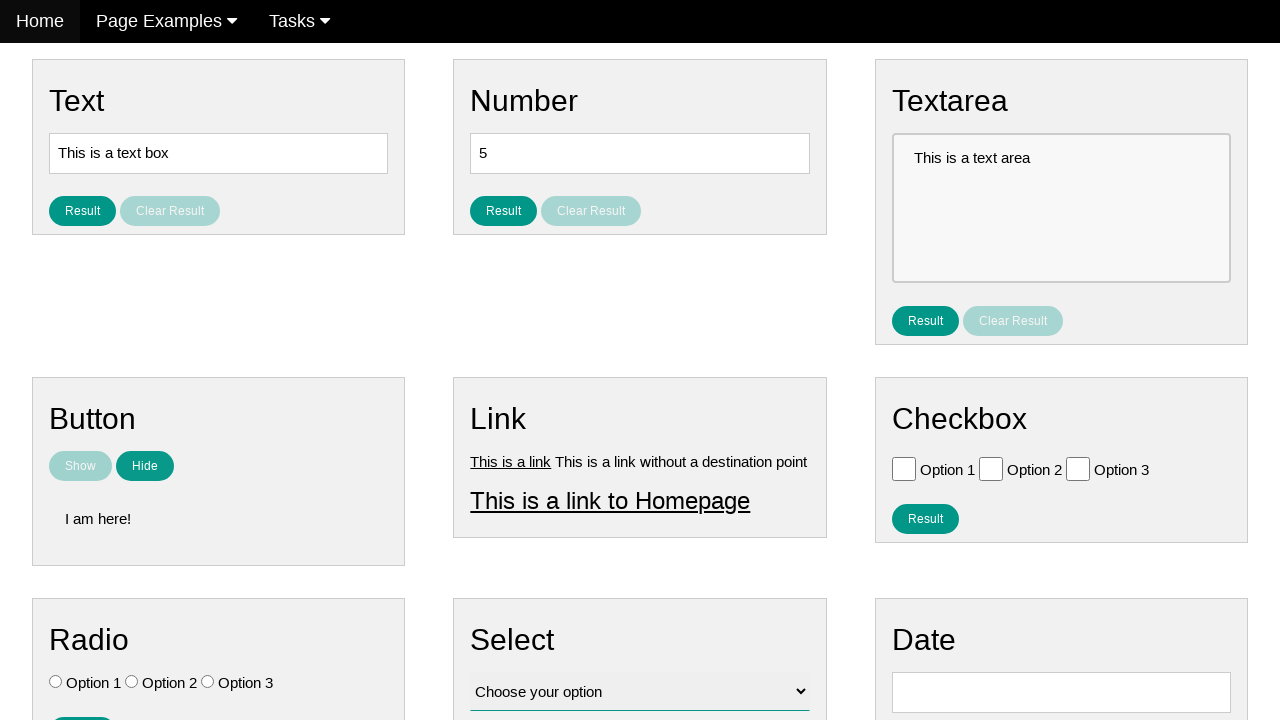

Verified Show button is now disabled
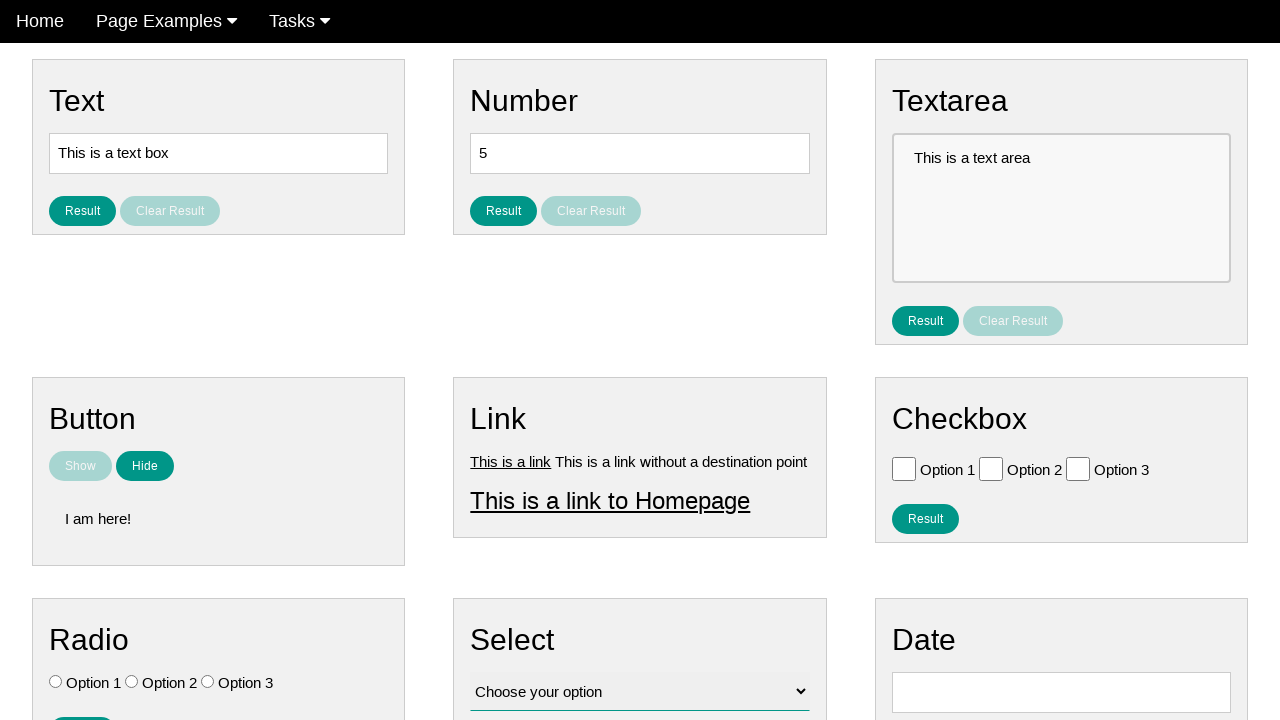

Verified Hide button is now enabled
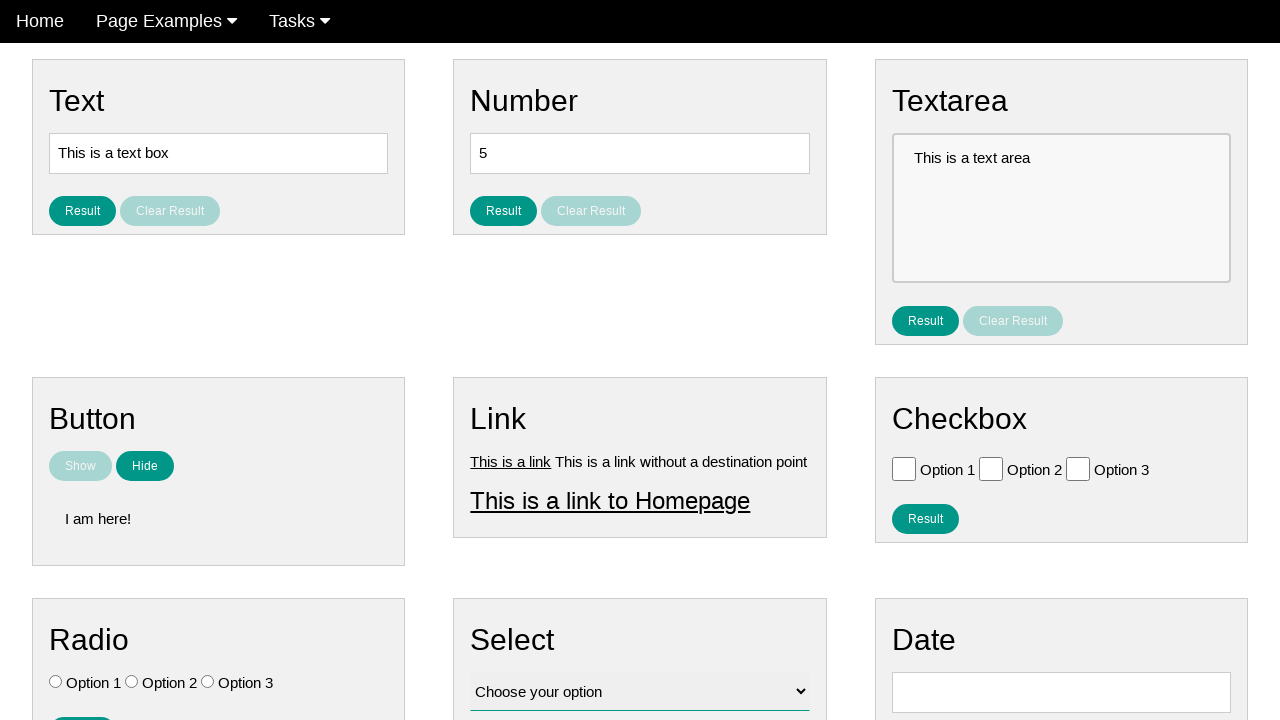

Clicked Hide button to hide text at (145, 466) on [name='hide_text']
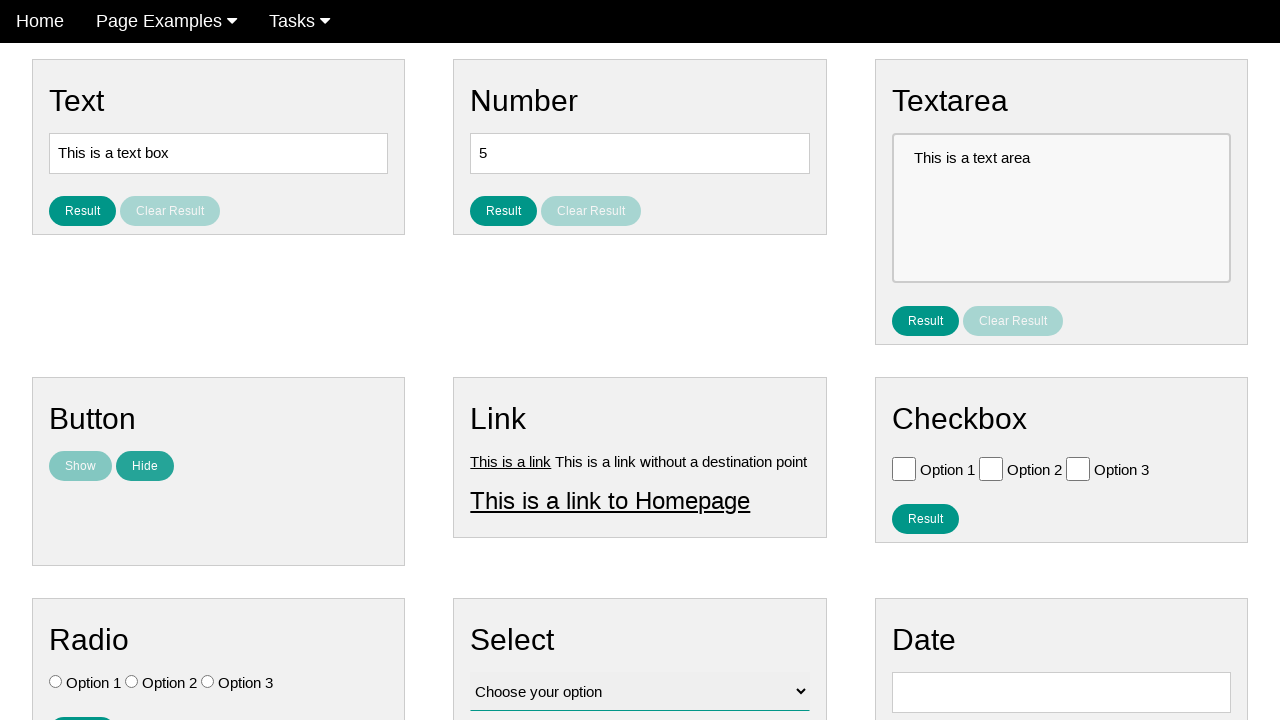

Verified text element is hidden again after clicking Hide
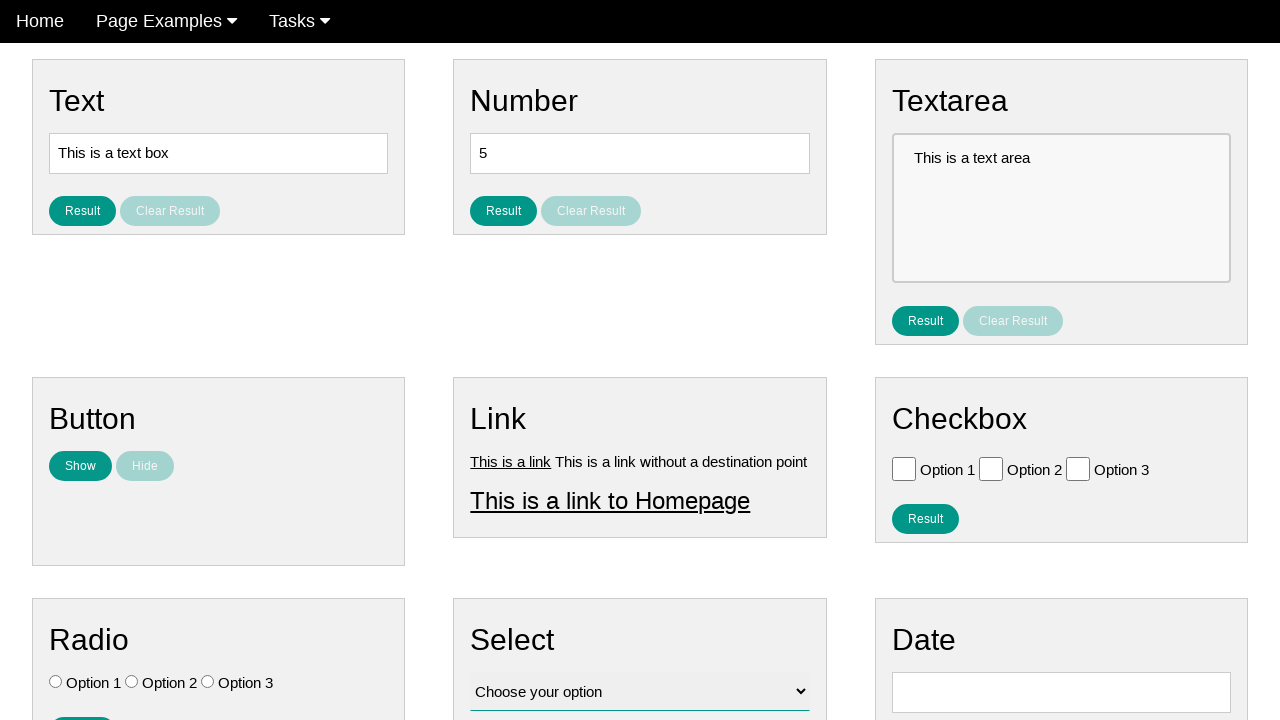

Verified Show button is enabled again
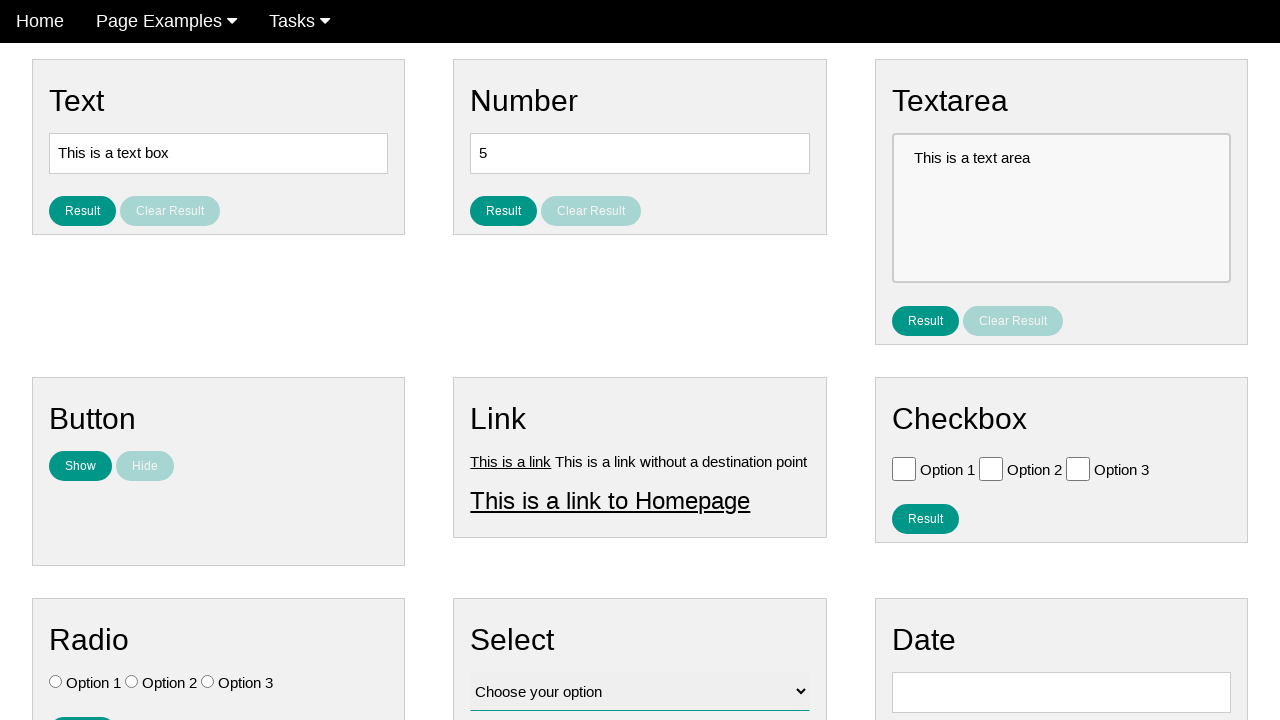

Verified Hide button is disabled again
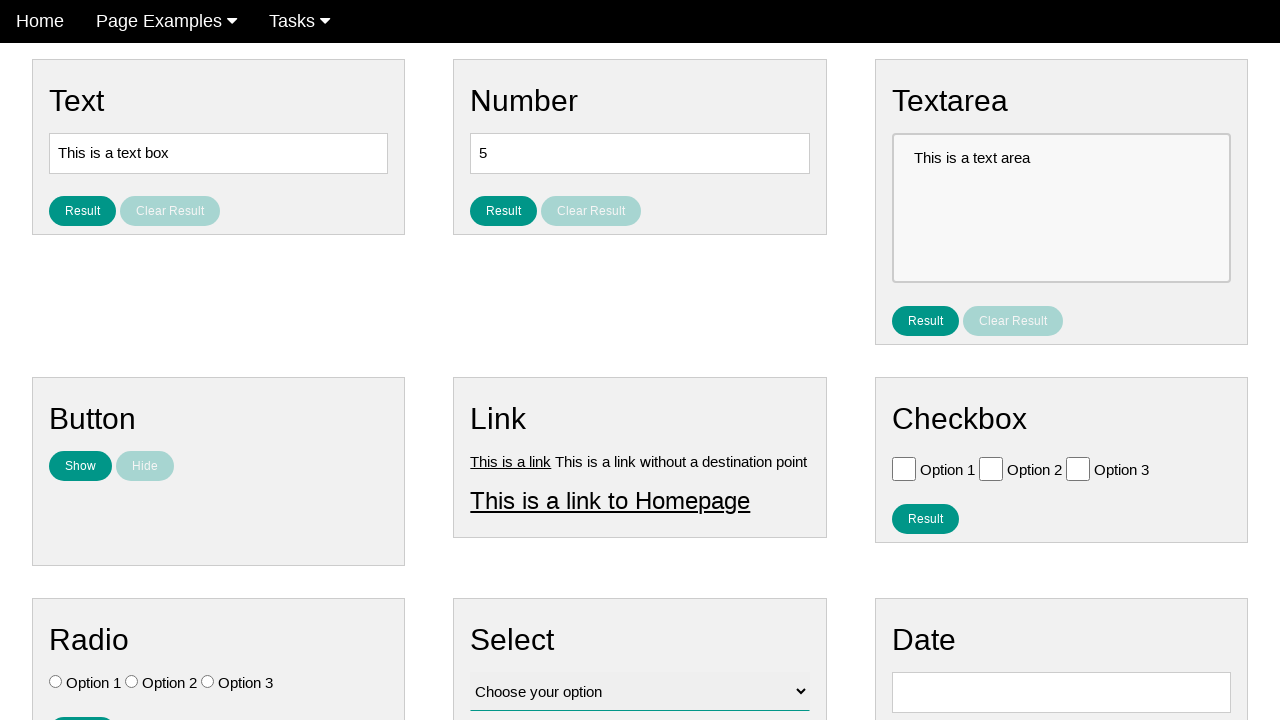

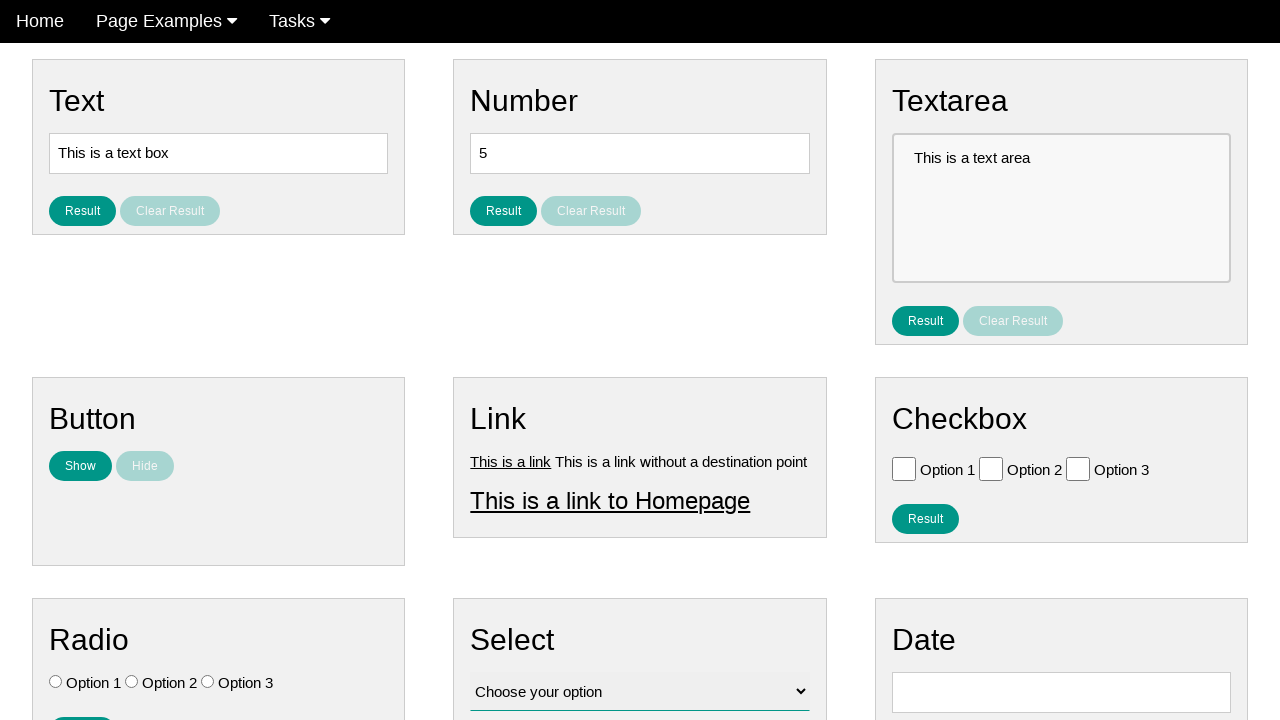